Tests keyboard actions by filling a textarea, selecting all text, copying it, tabbing to another field, and pasting the content

Starting URL: https://gotranscript.com/text-compare

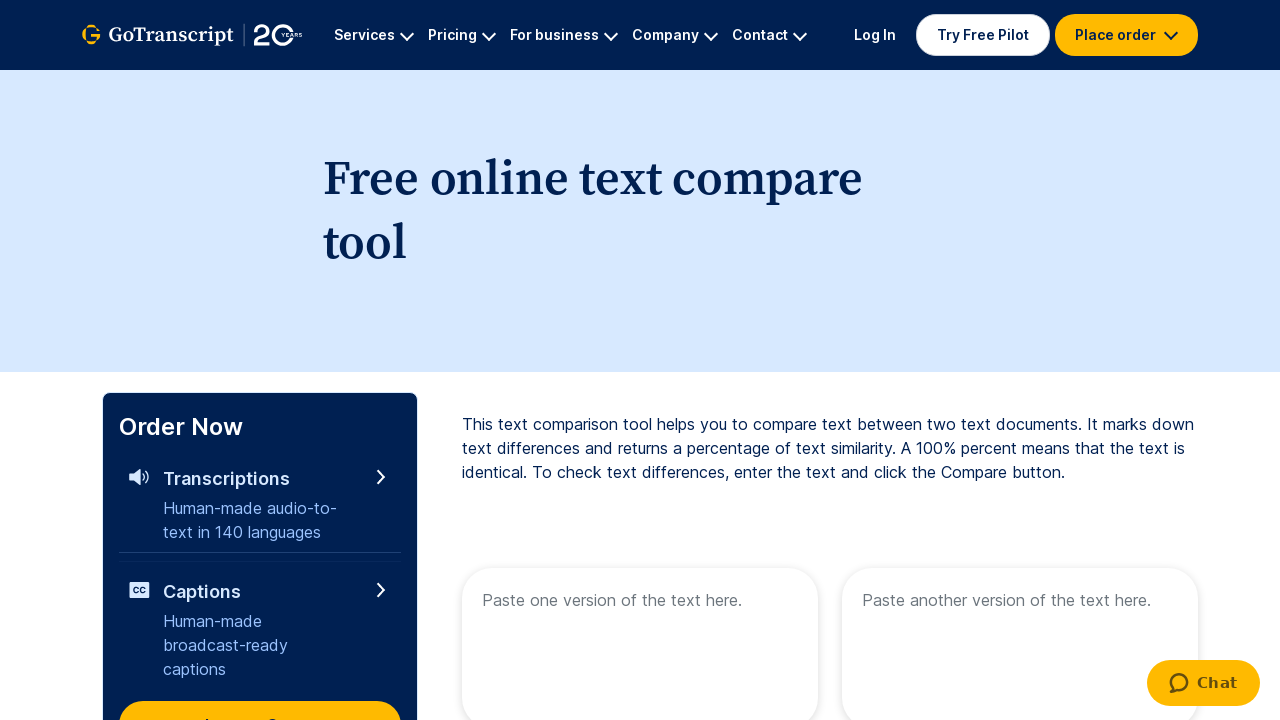

Filled first textarea with 'Welcome to textarea' on xpath=//textarea[@name='text1']
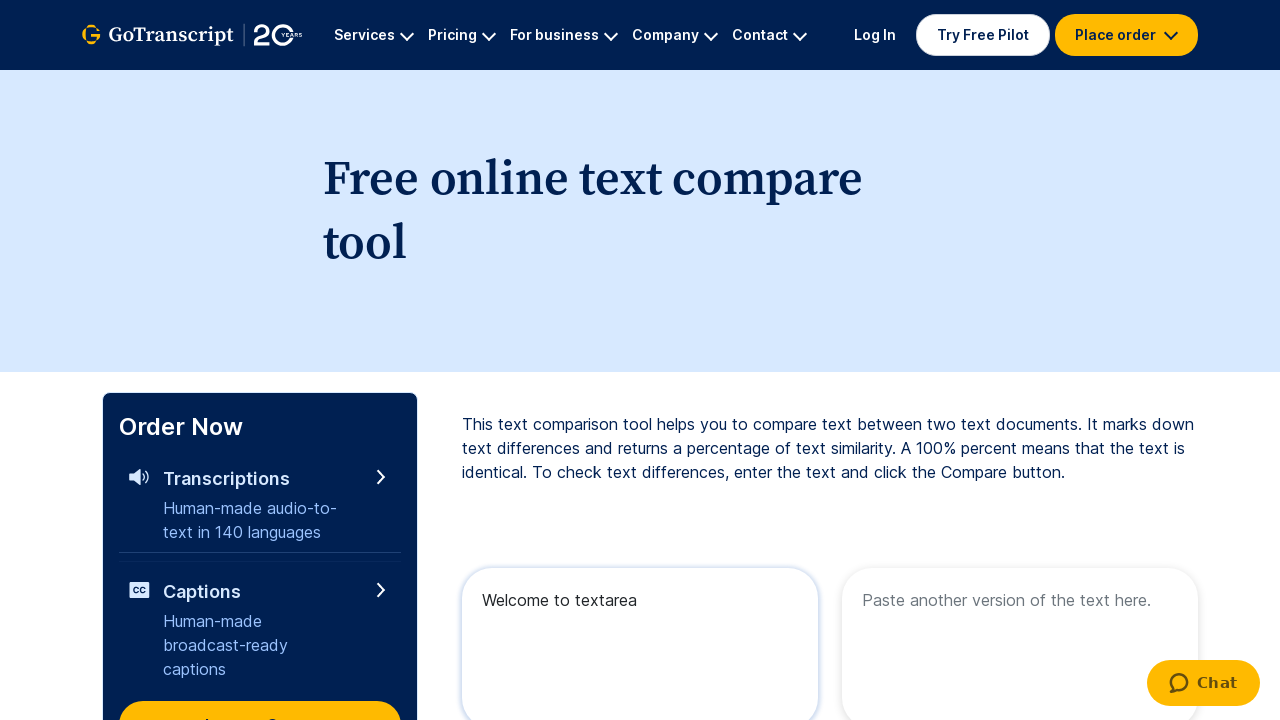

Selected all text in textarea with Ctrl+A
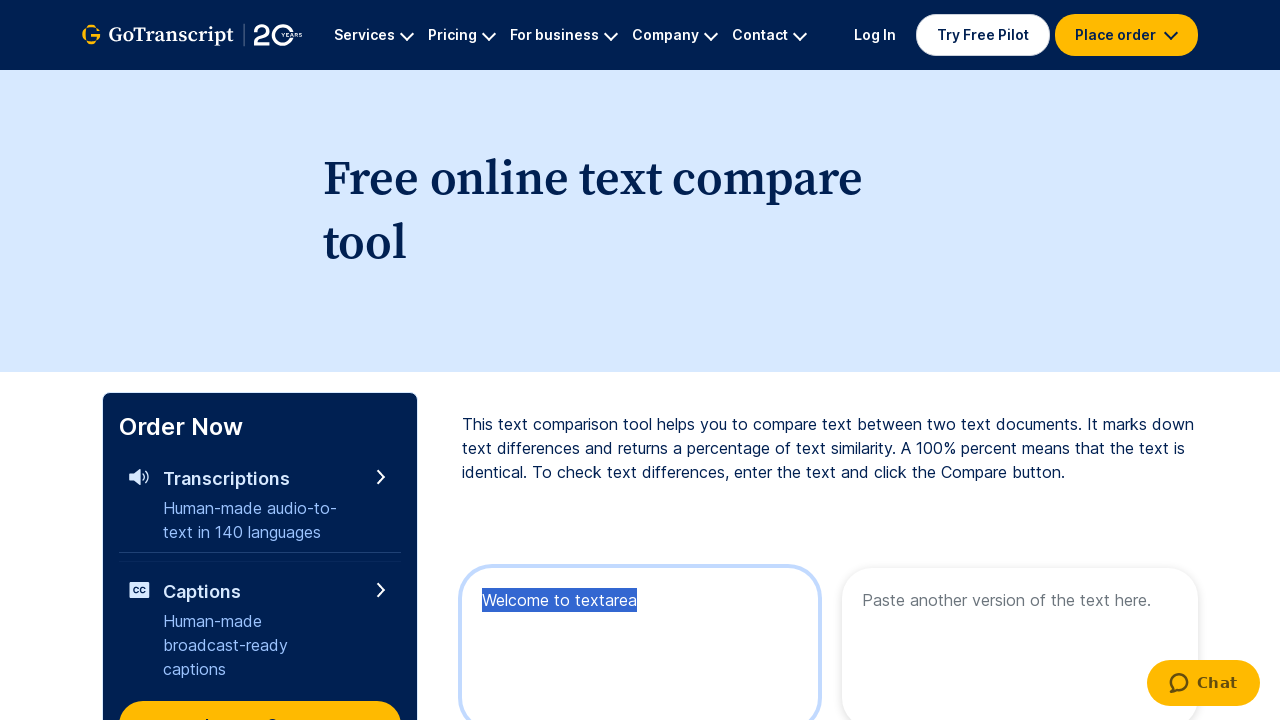

Copied selected text with Ctrl+C
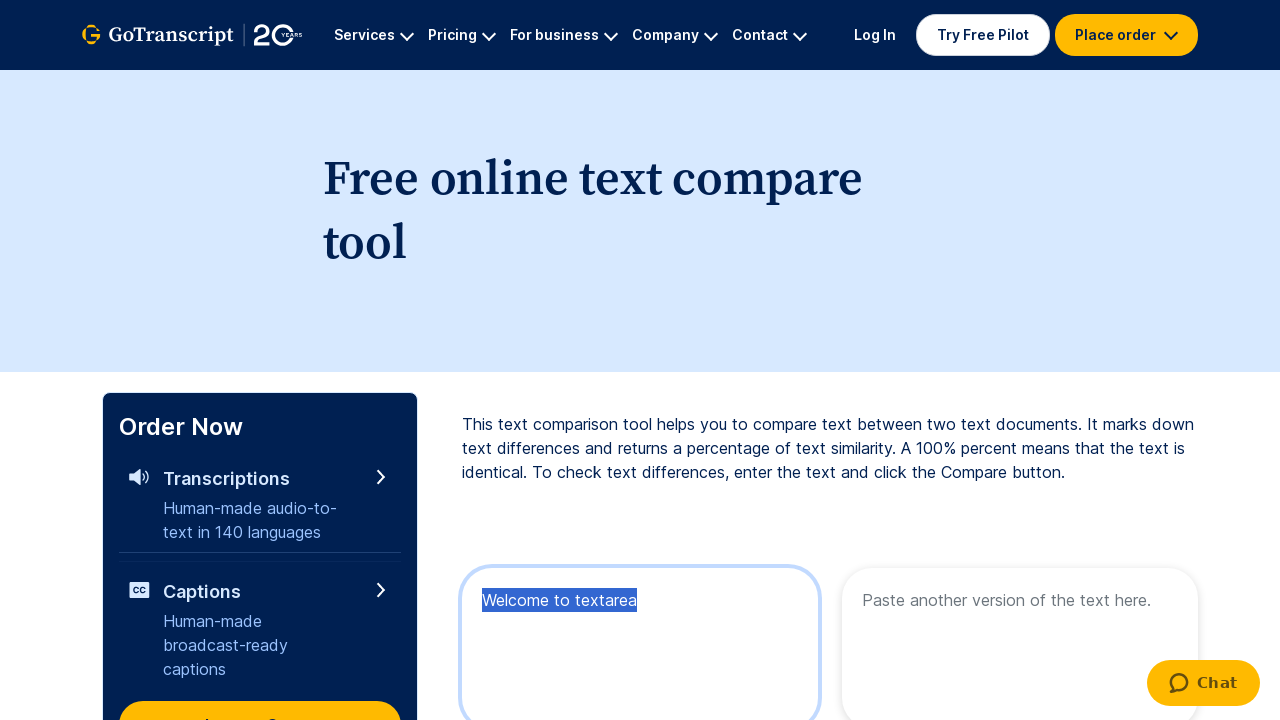

Pressed Tab key down to navigate to next field
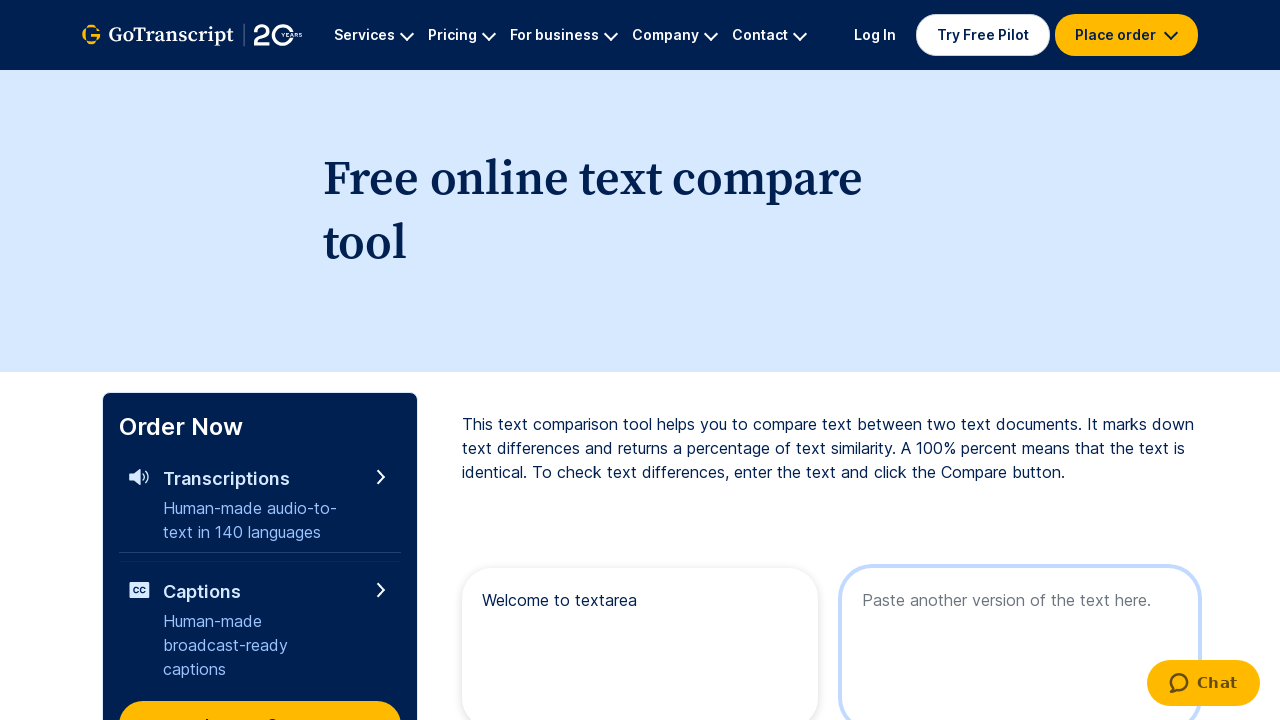

Released Tab key
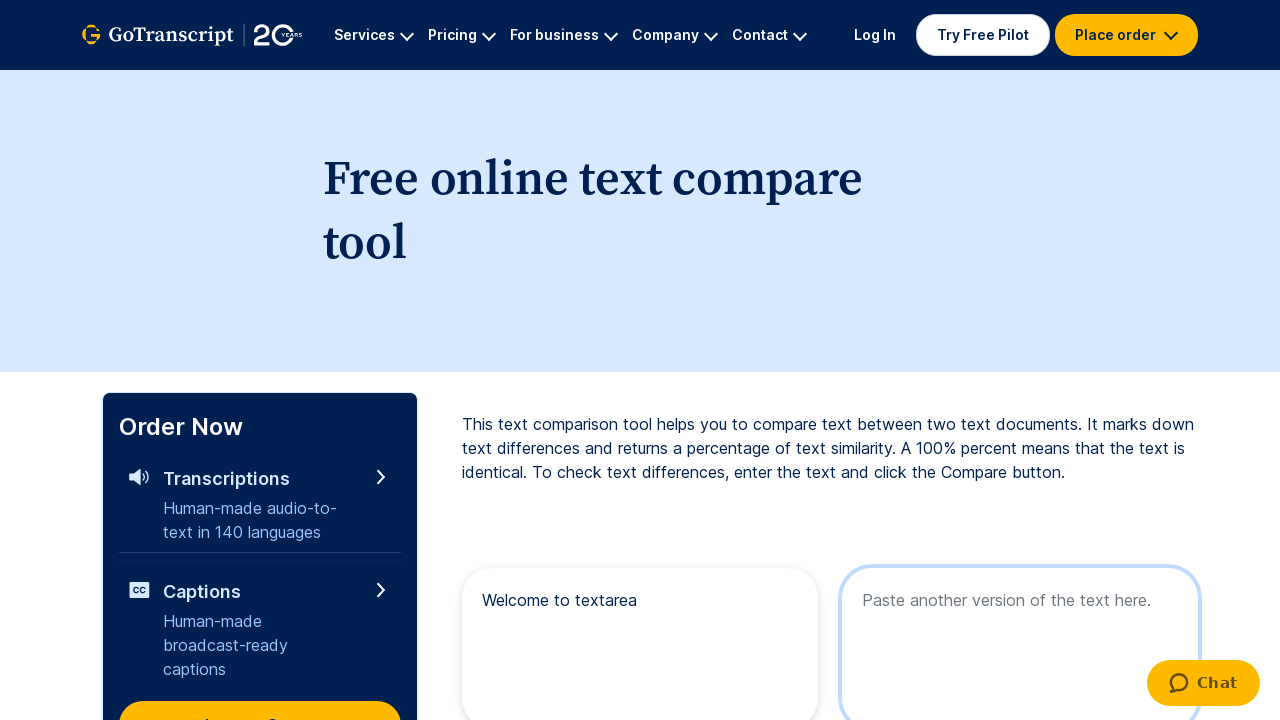

Pasted copied text into next field with Ctrl+V
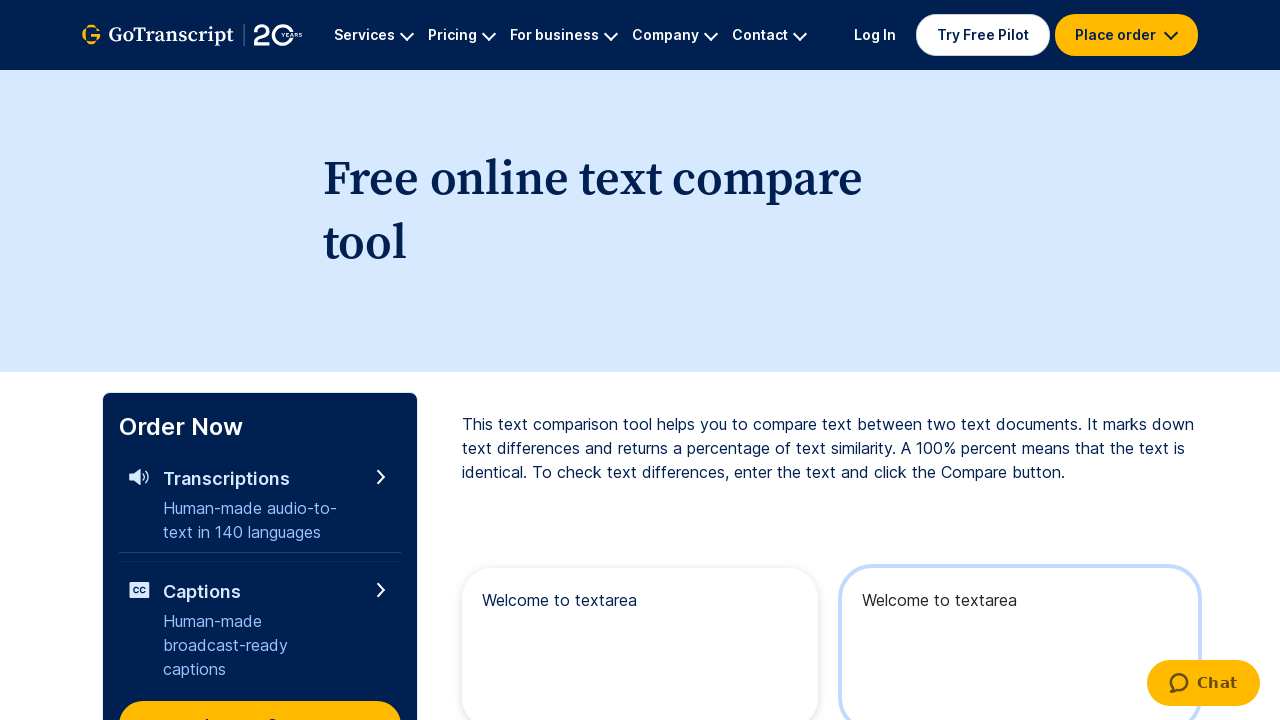

Pressed Tab key down to navigate to next element
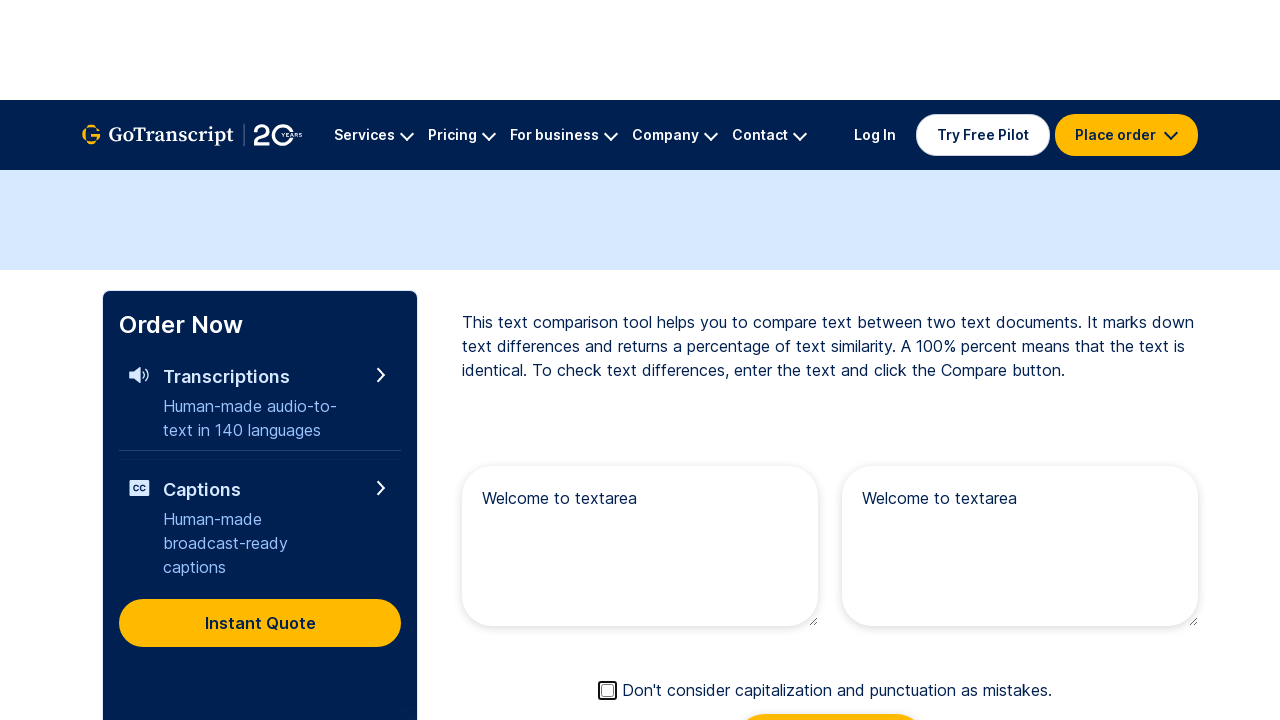

Released Tab key
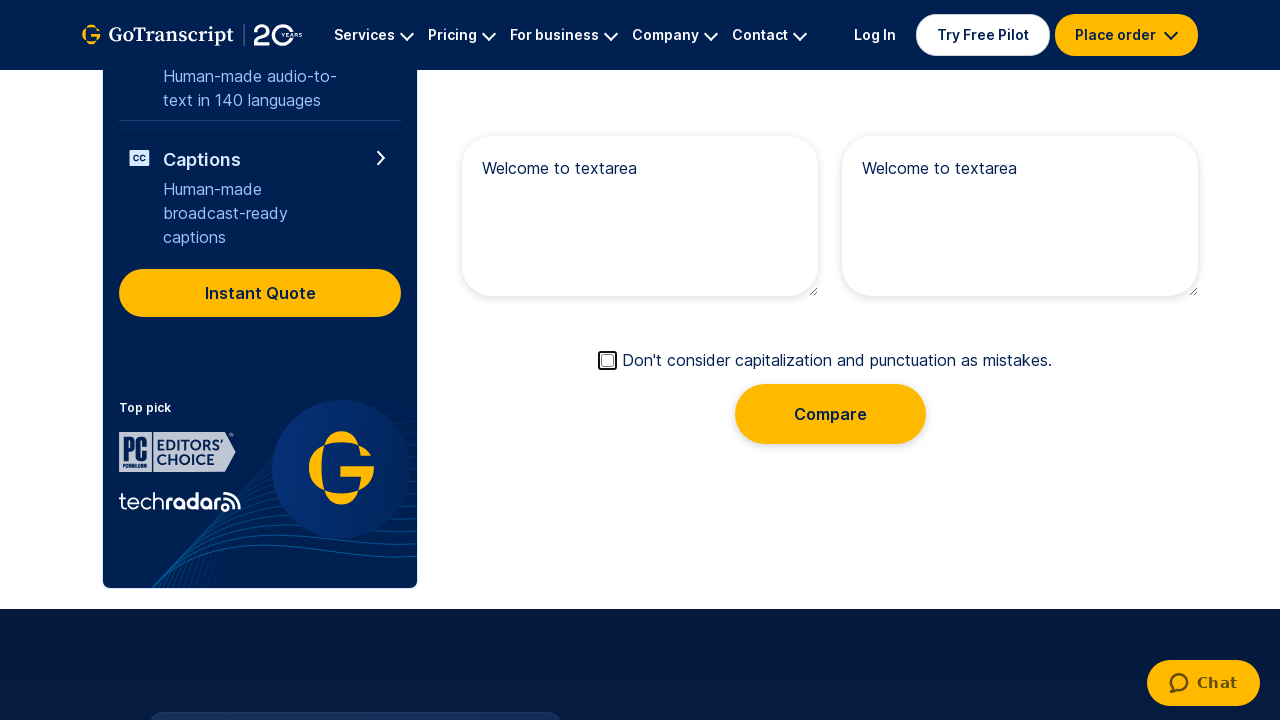

Waited 2 seconds for keyboard actions to complete
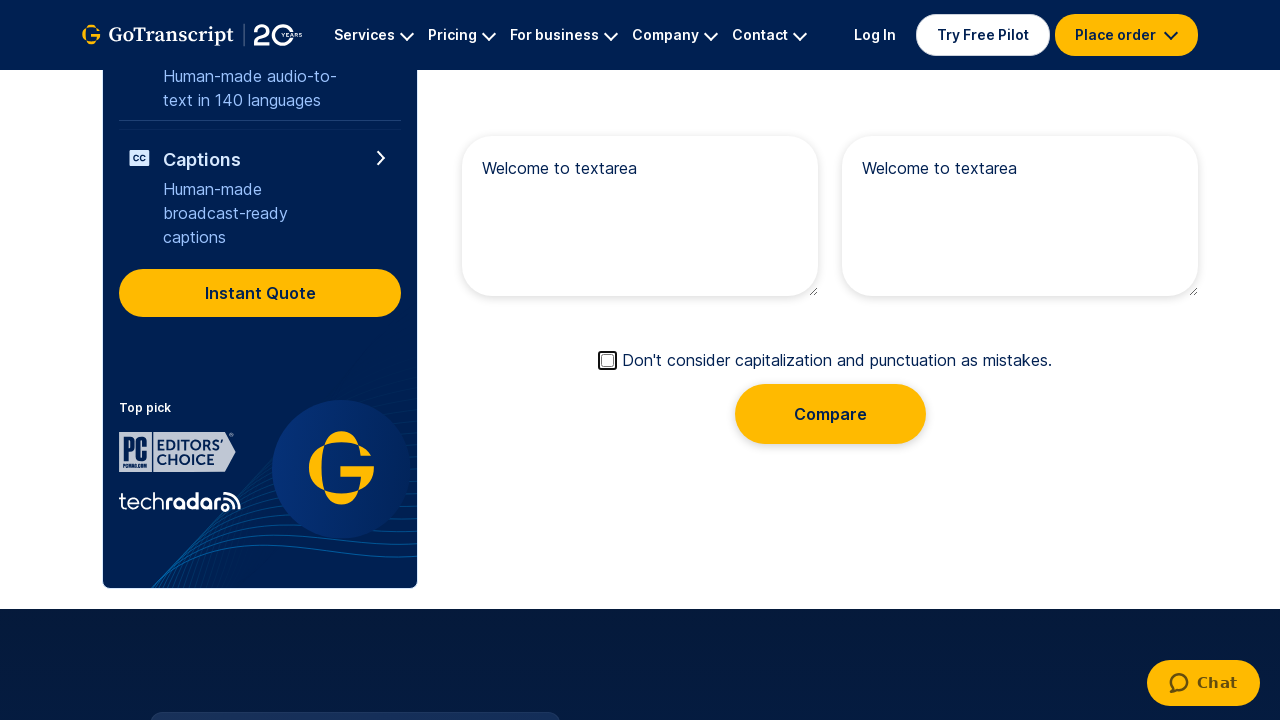

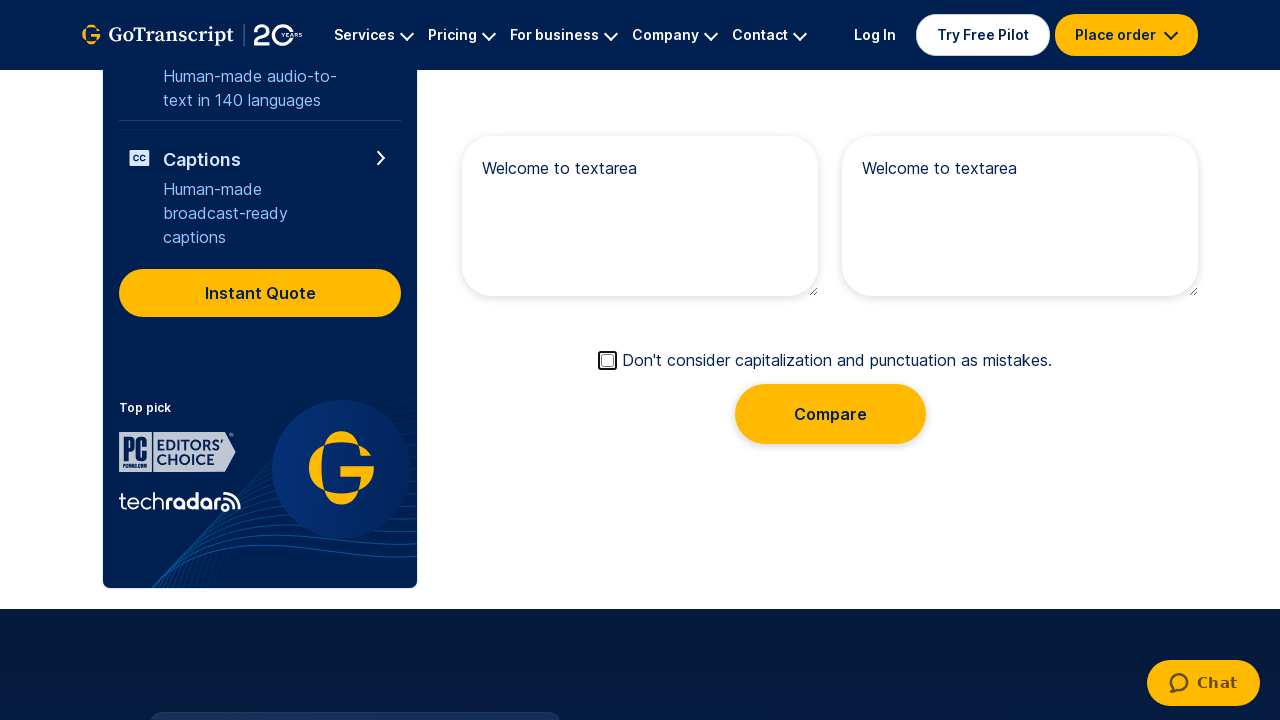